Tests loading functionality using explicit wait by clicking the green loading button and verifying state transitions with explicit waits.

Starting URL: https://kristinek.github.io/site/examples/loading_color

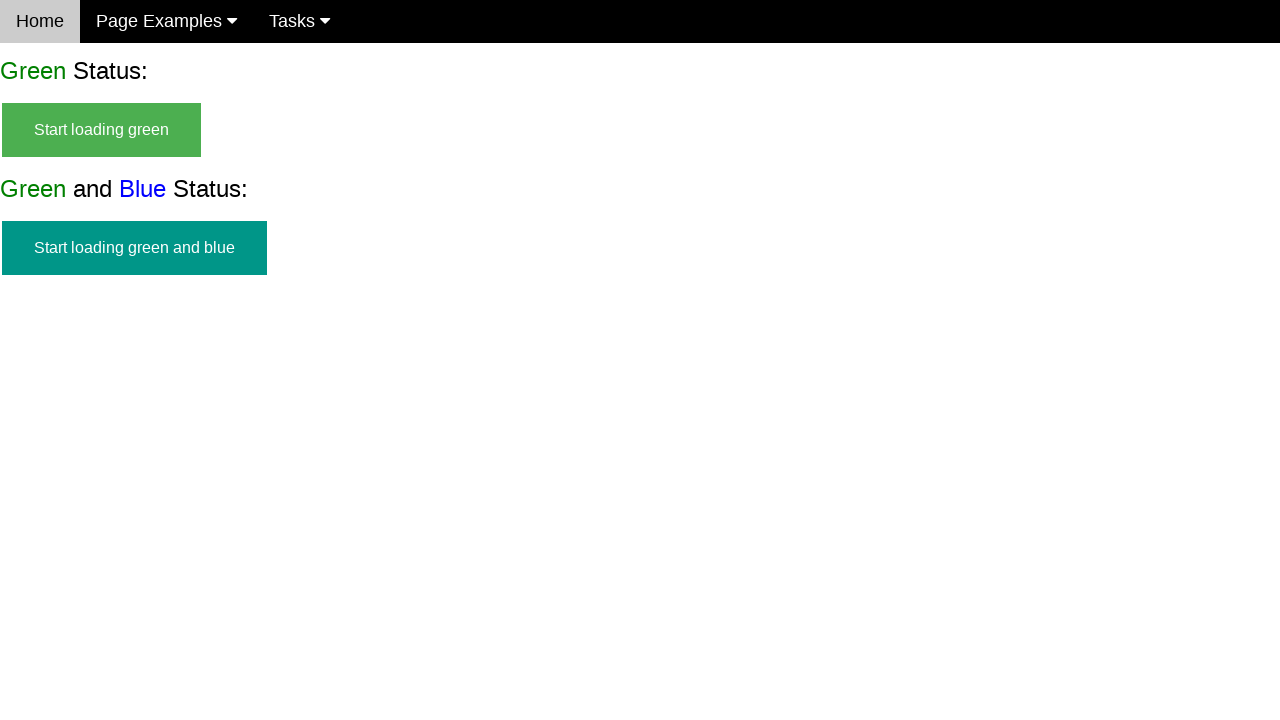

Clicked green loading button to start loading at (102, 130) on #start_green
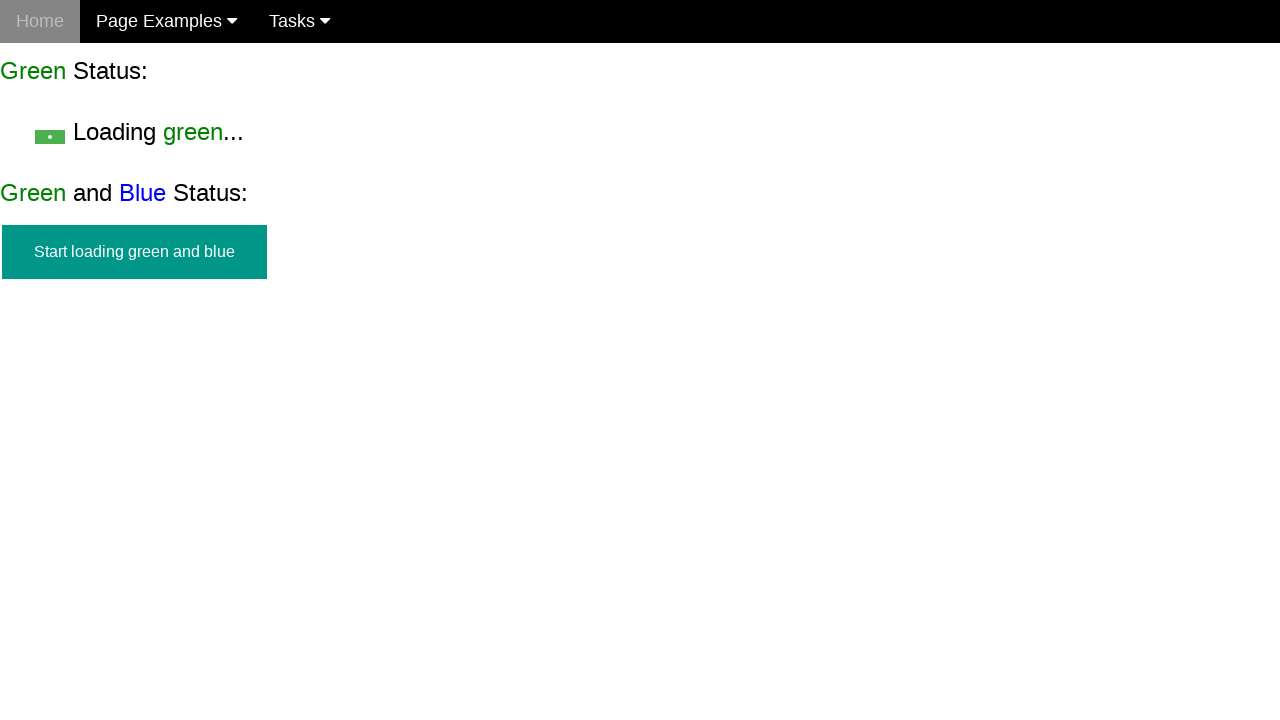

Verified start button is hidden
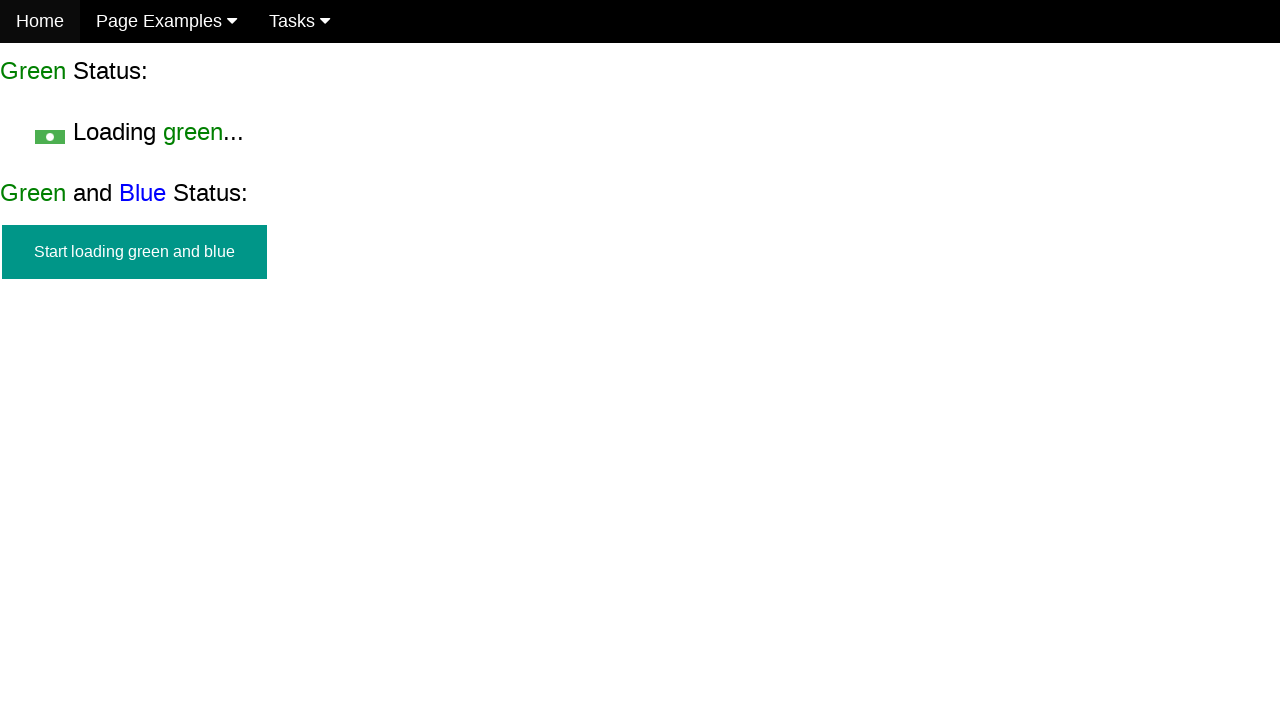

Verified loading text is visible
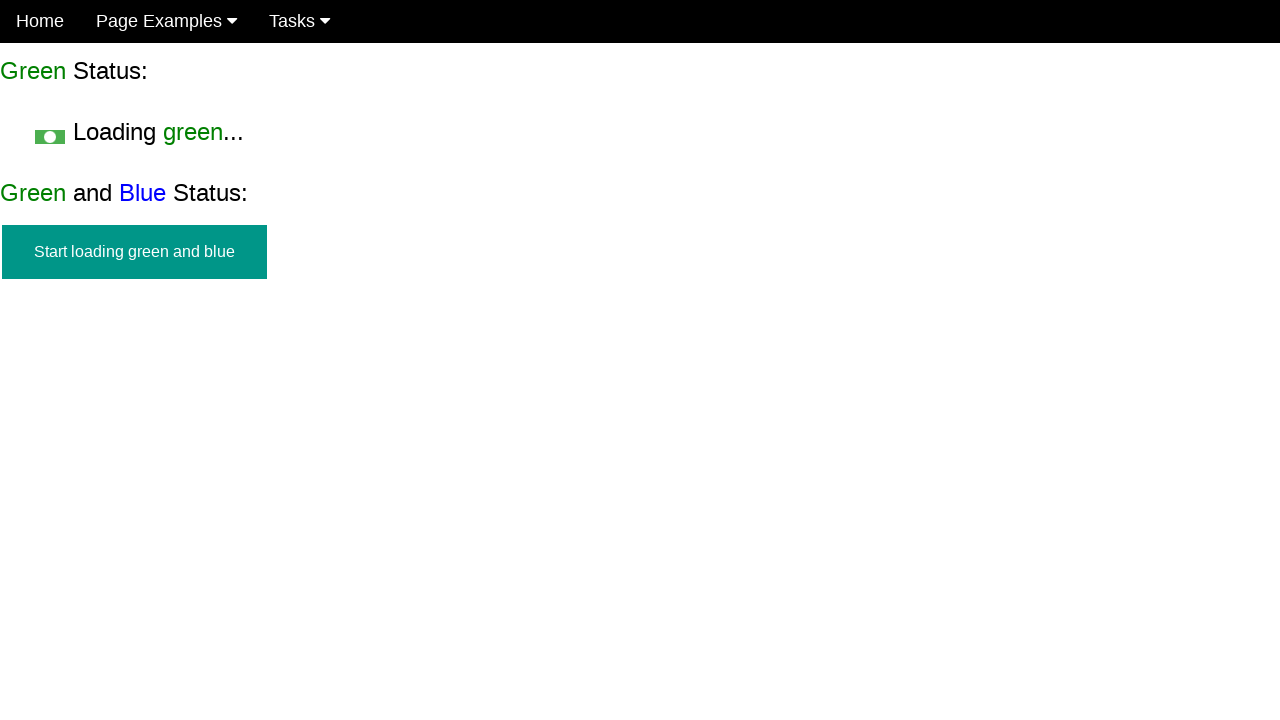

Waited for success message to appear
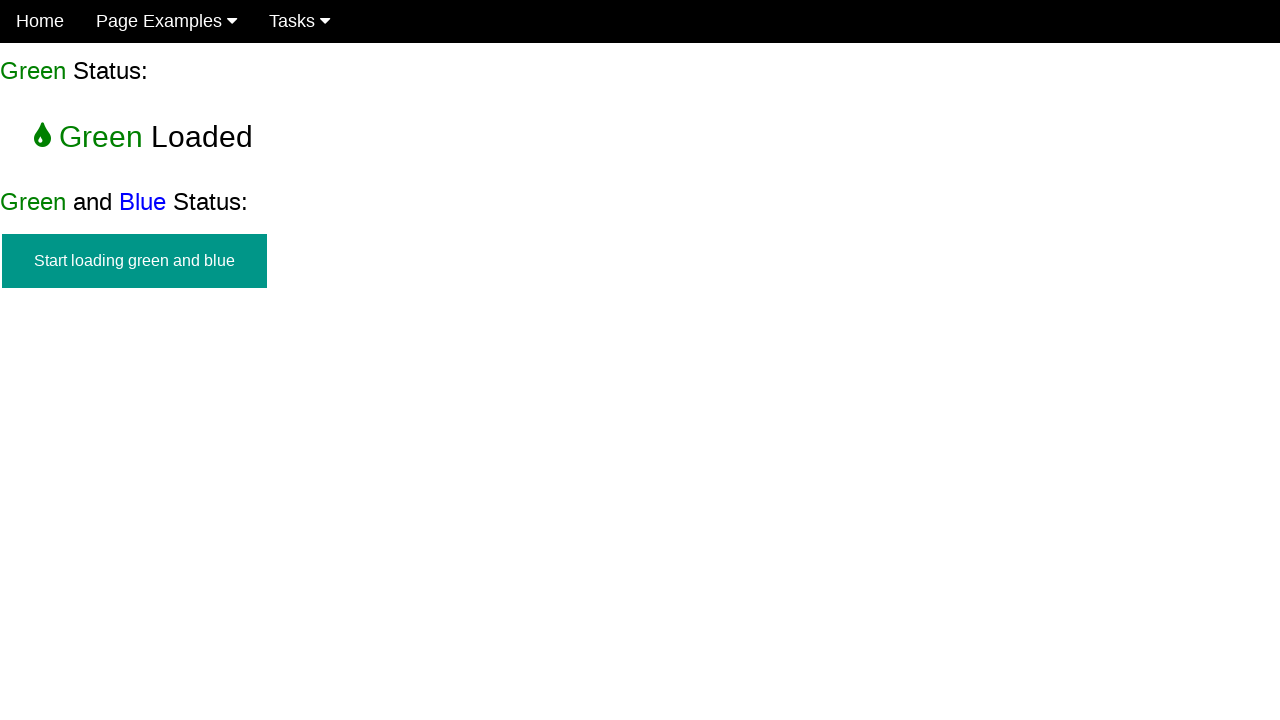

Verified start button remains hidden
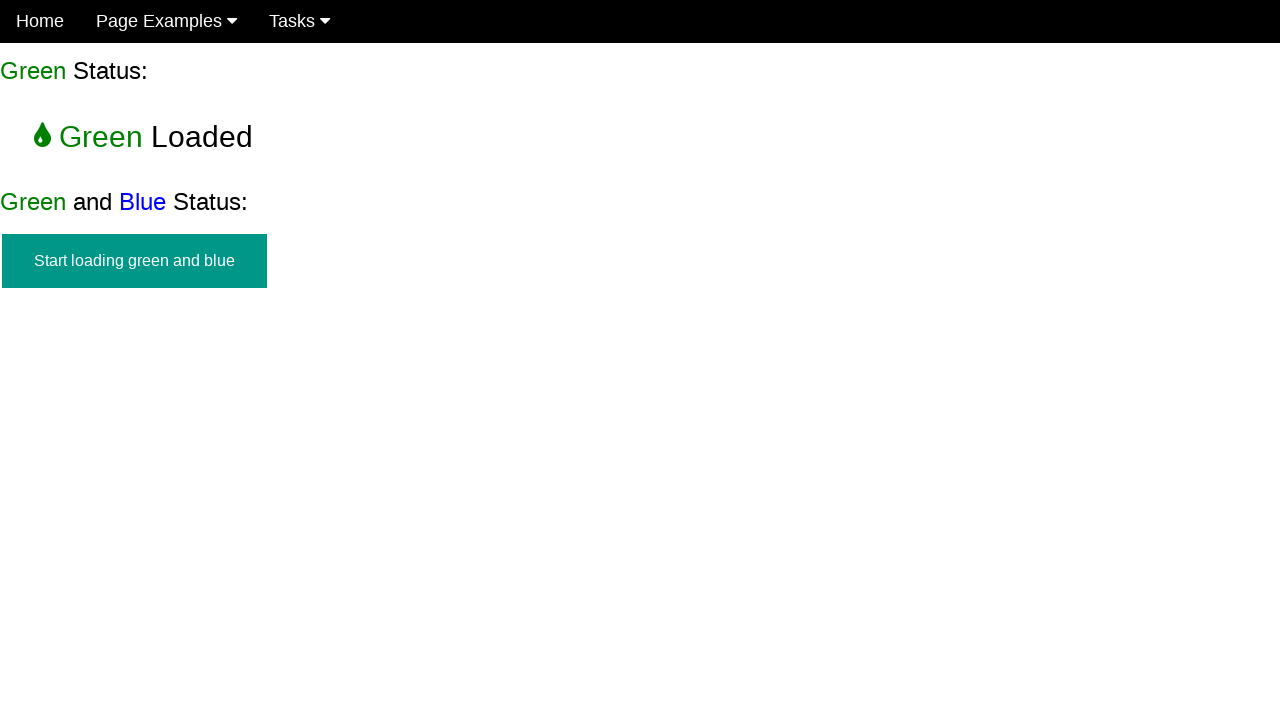

Verified loading text is hidden and success message is visible
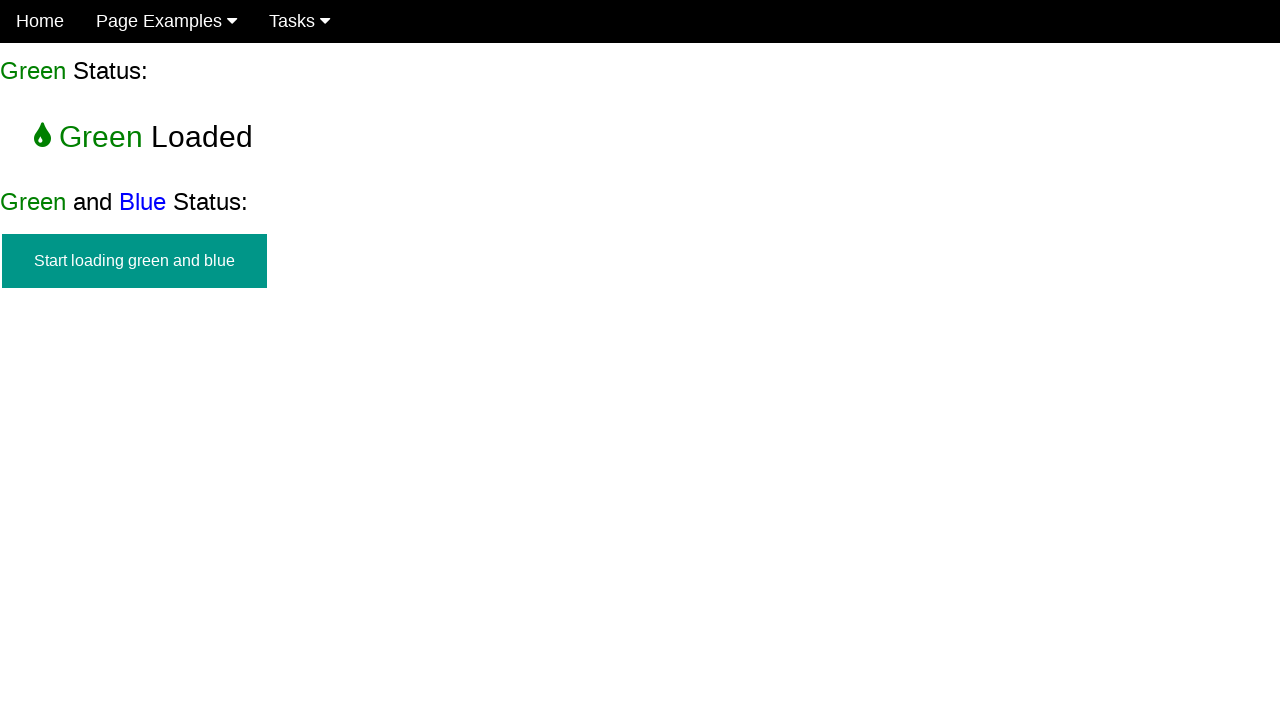

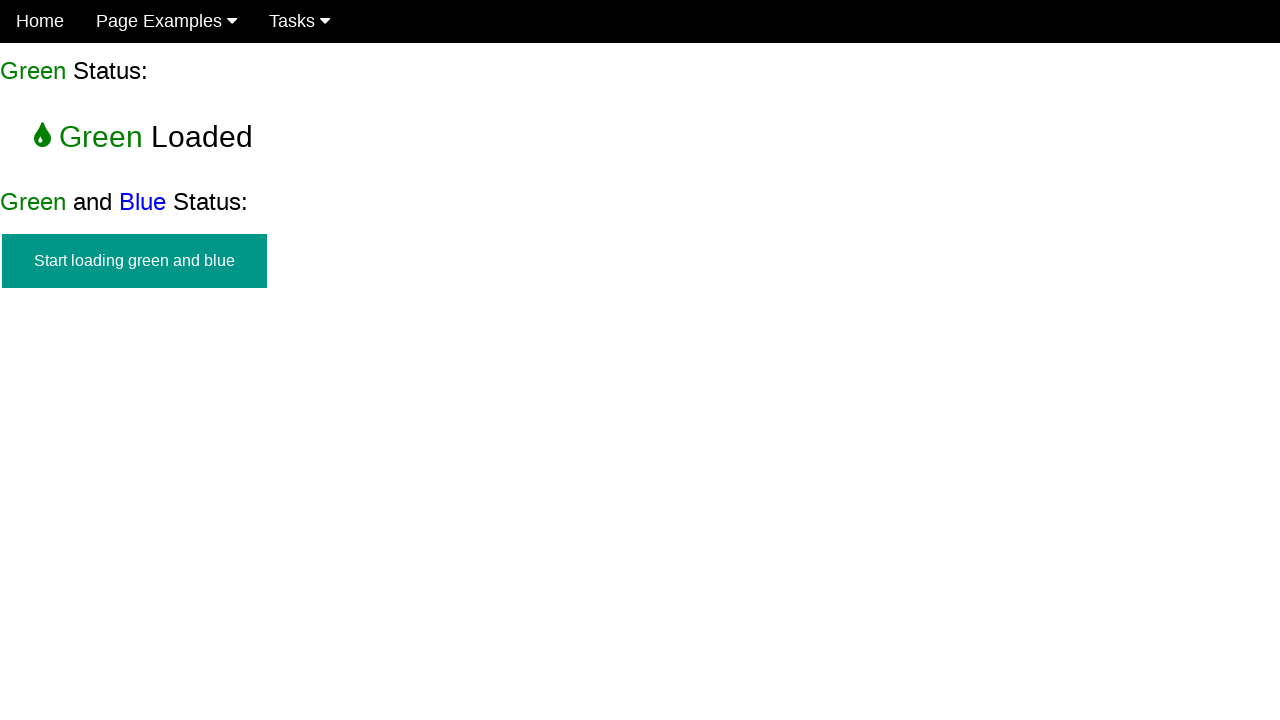